Fills out a simple form with personal information (first name, last name, city, country) and submits it

Starting URL: https://suninjuly.github.io/simple_form_find_task.html

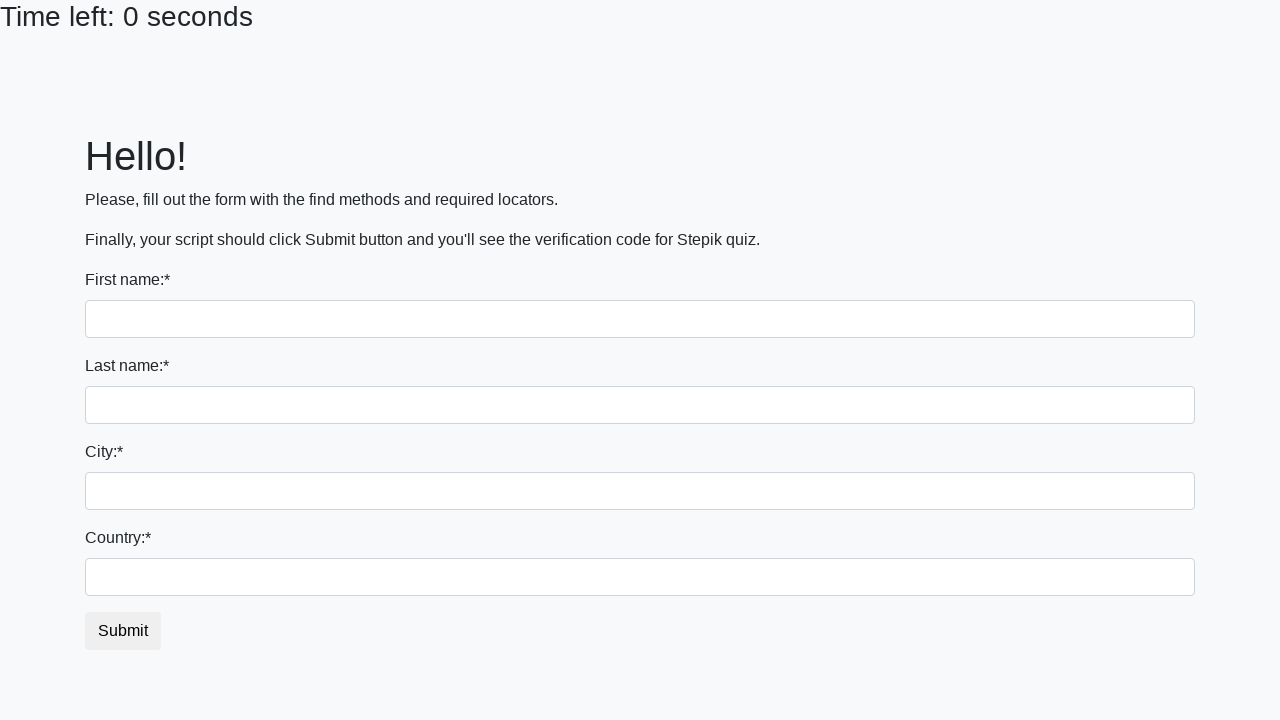

Filled first name input with 'Kamilla' on input
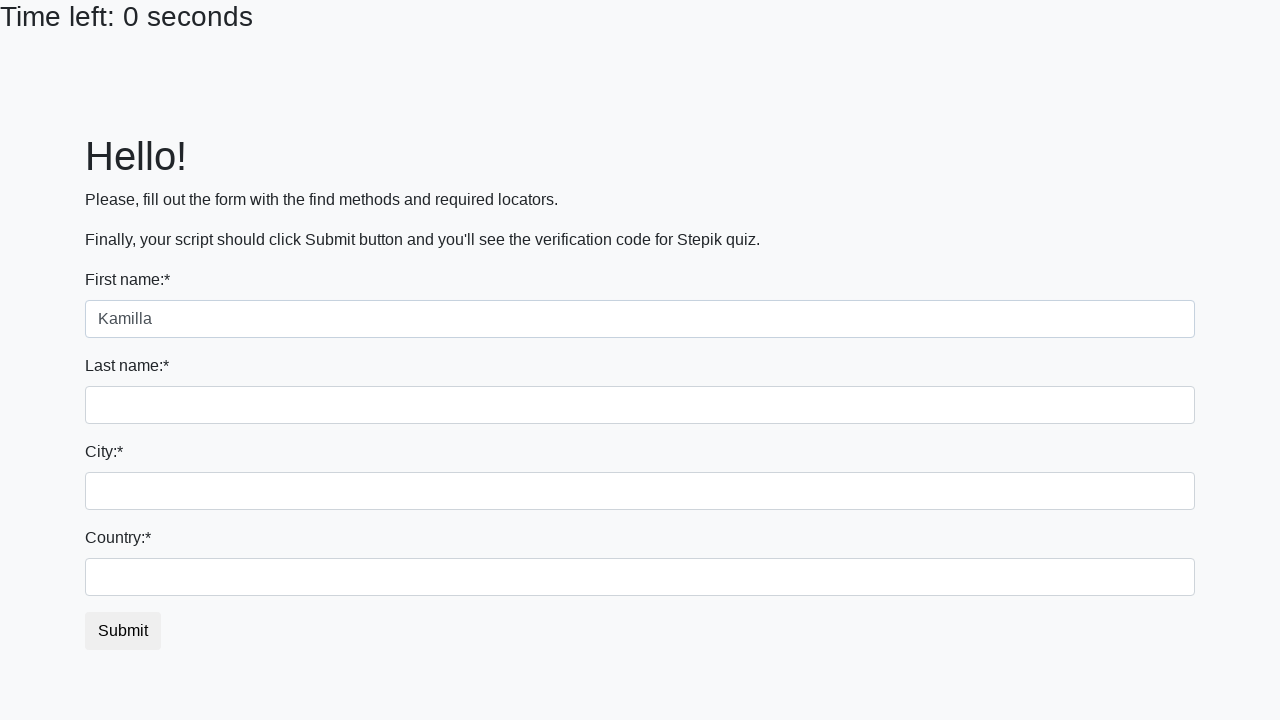

Filled last name input with 'Tazieva' on input[name='last_name']
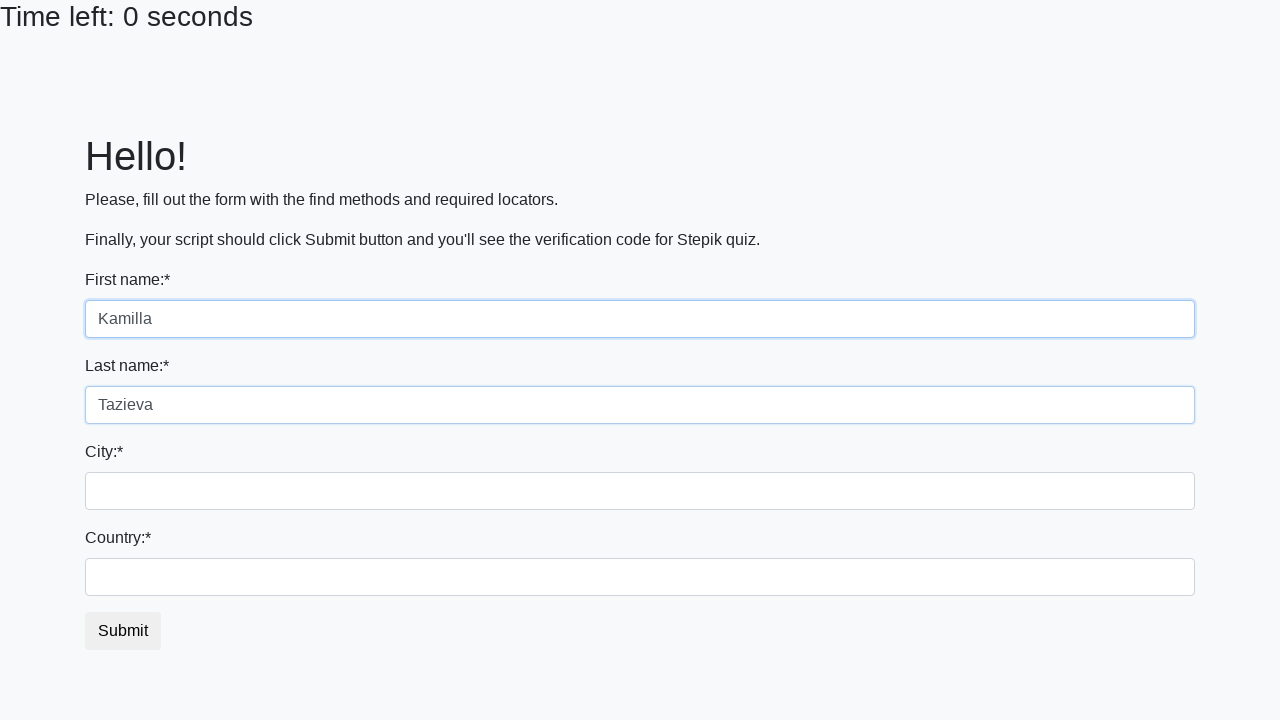

Filled city input with 'Kazan' on .form-control.city
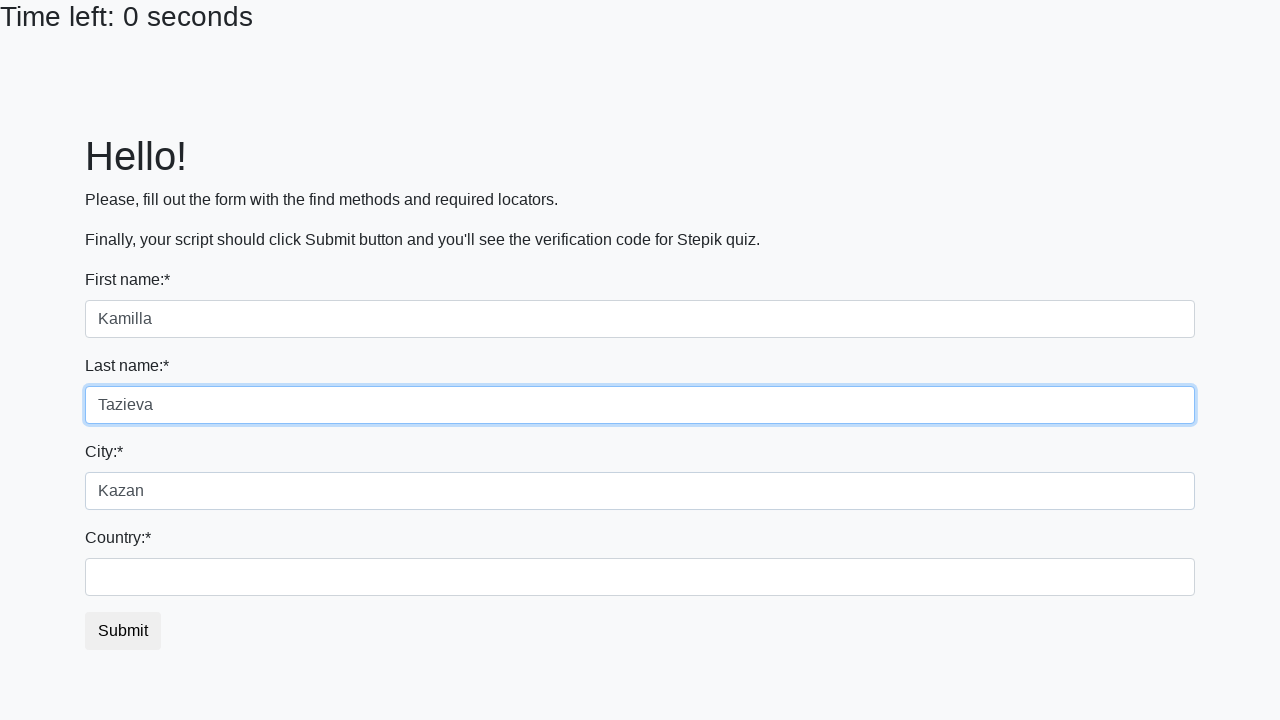

Filled country input with 'Russia' on #country
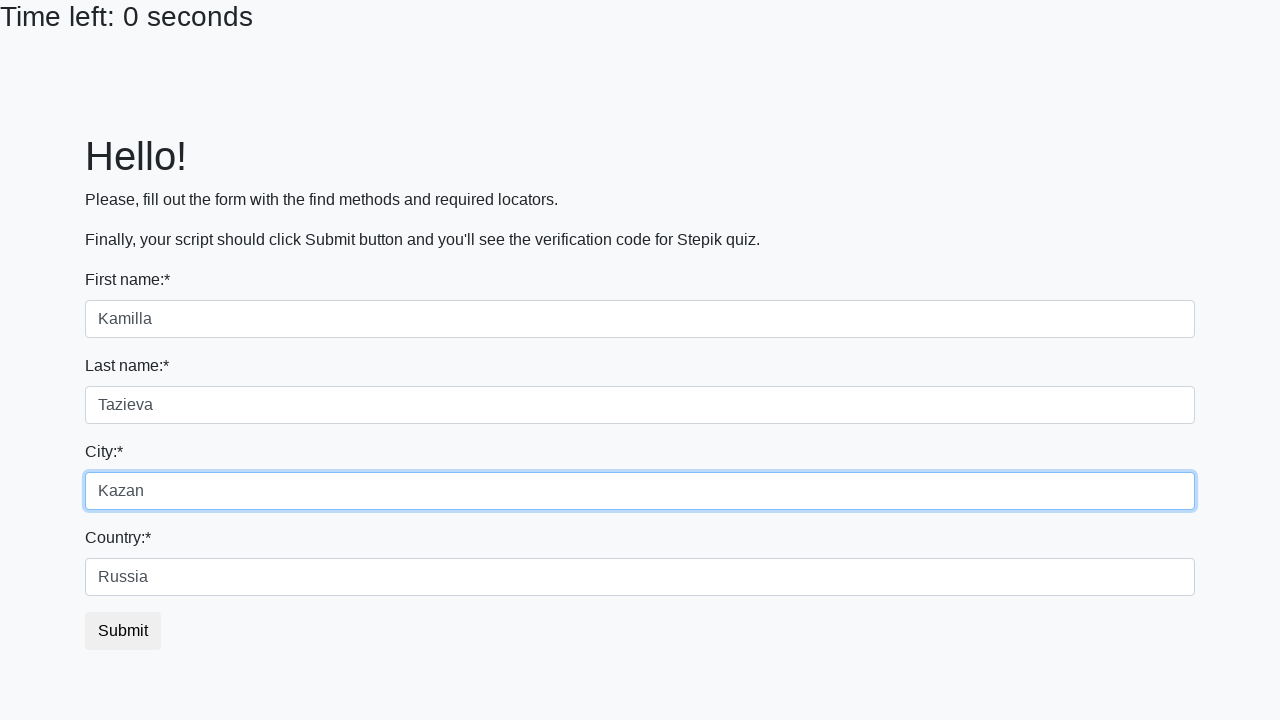

Clicked submit button to submit form at (123, 631) on #submit_button
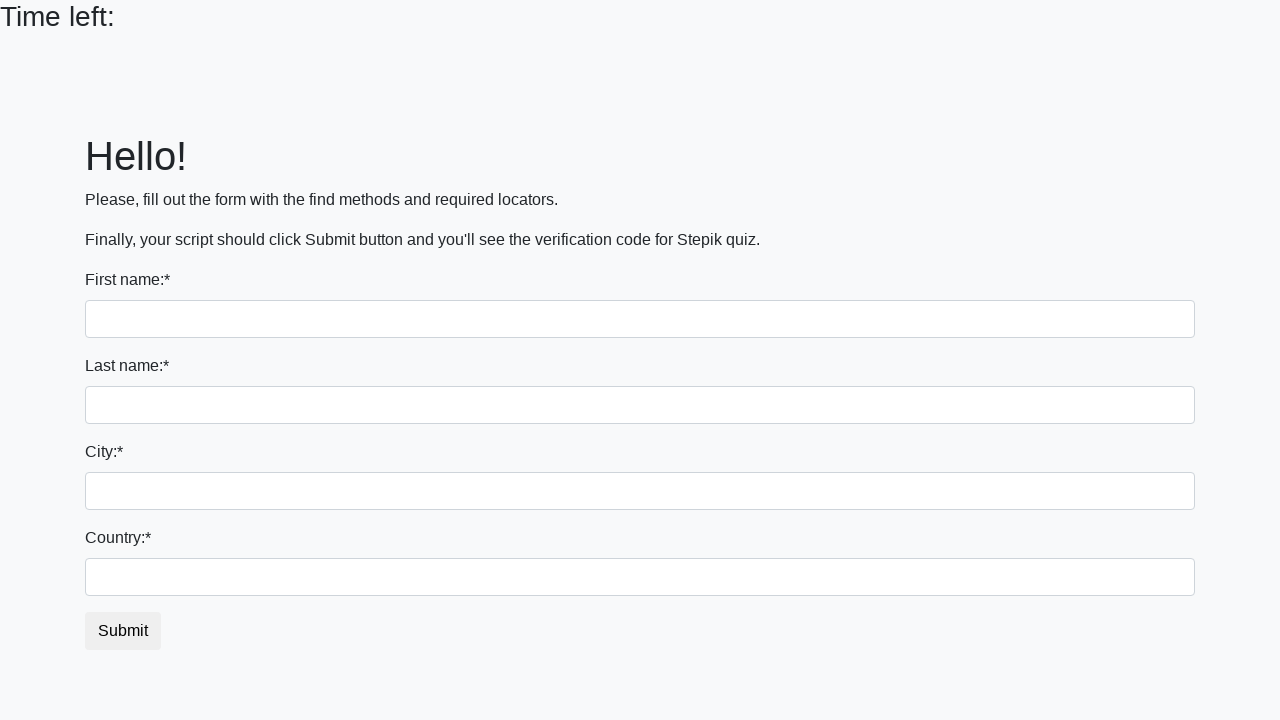

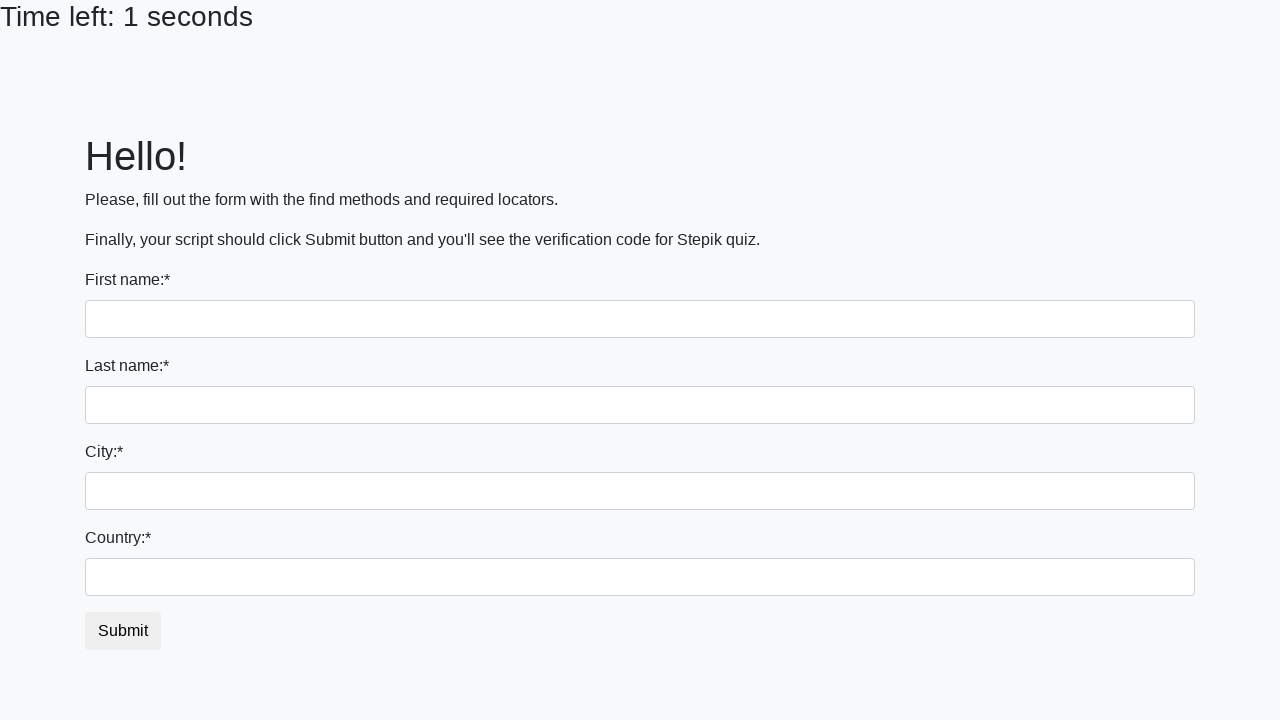